Tests range slider functionality by adjusting the value using arrow keys

Starting URL: https://bonigarcia.dev/selenium-webdriver-java/web-form.html

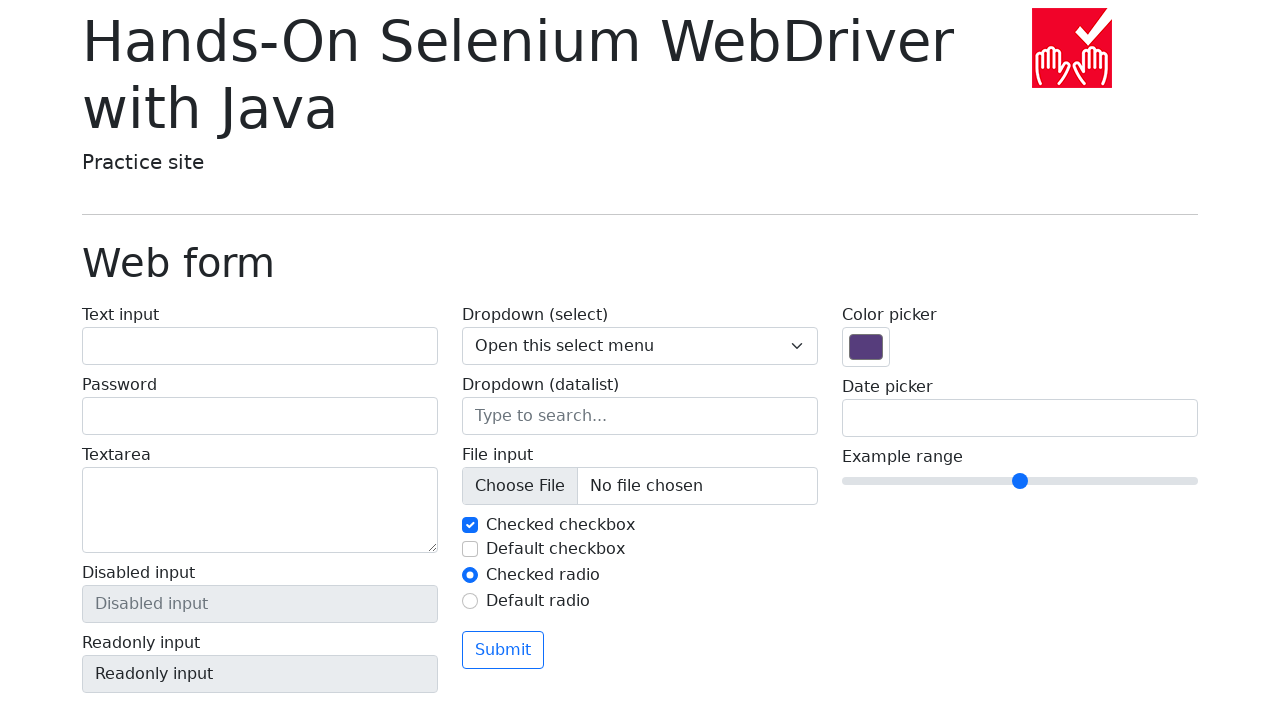

Pressed ArrowRight on range slider (1st press) on input.form-range
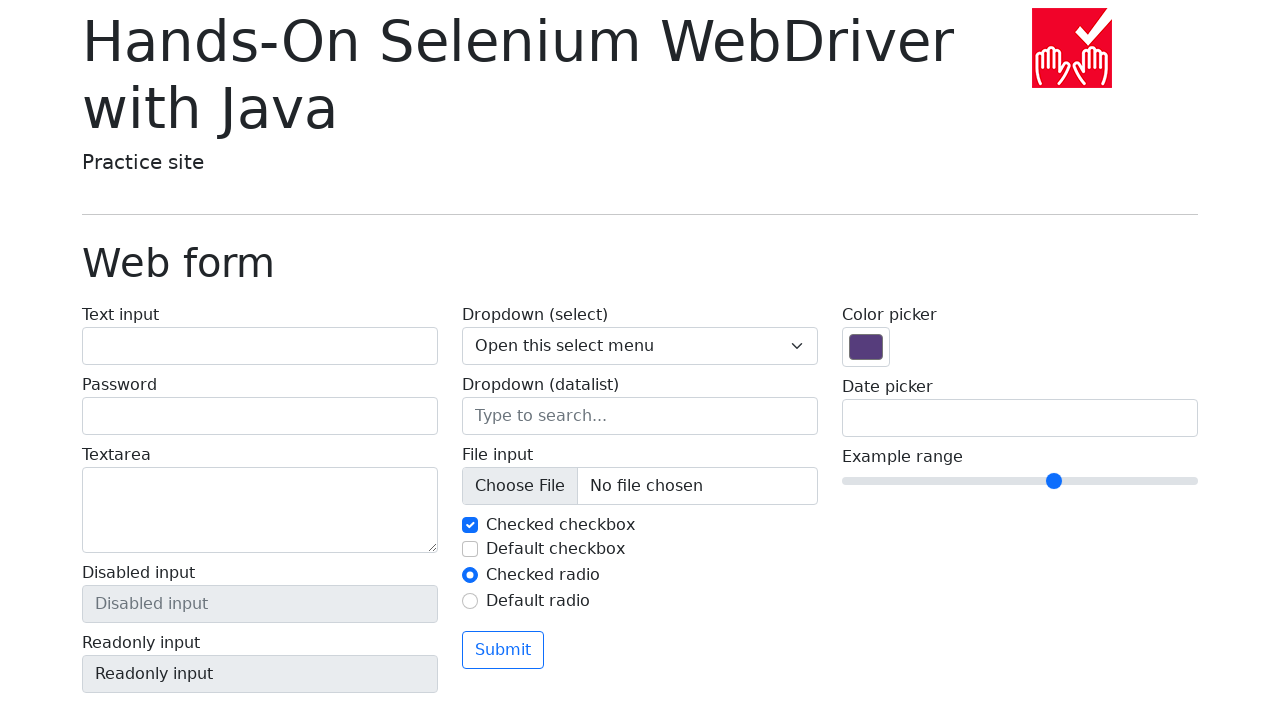

Pressed ArrowRight on range slider (2nd press) on input.form-range
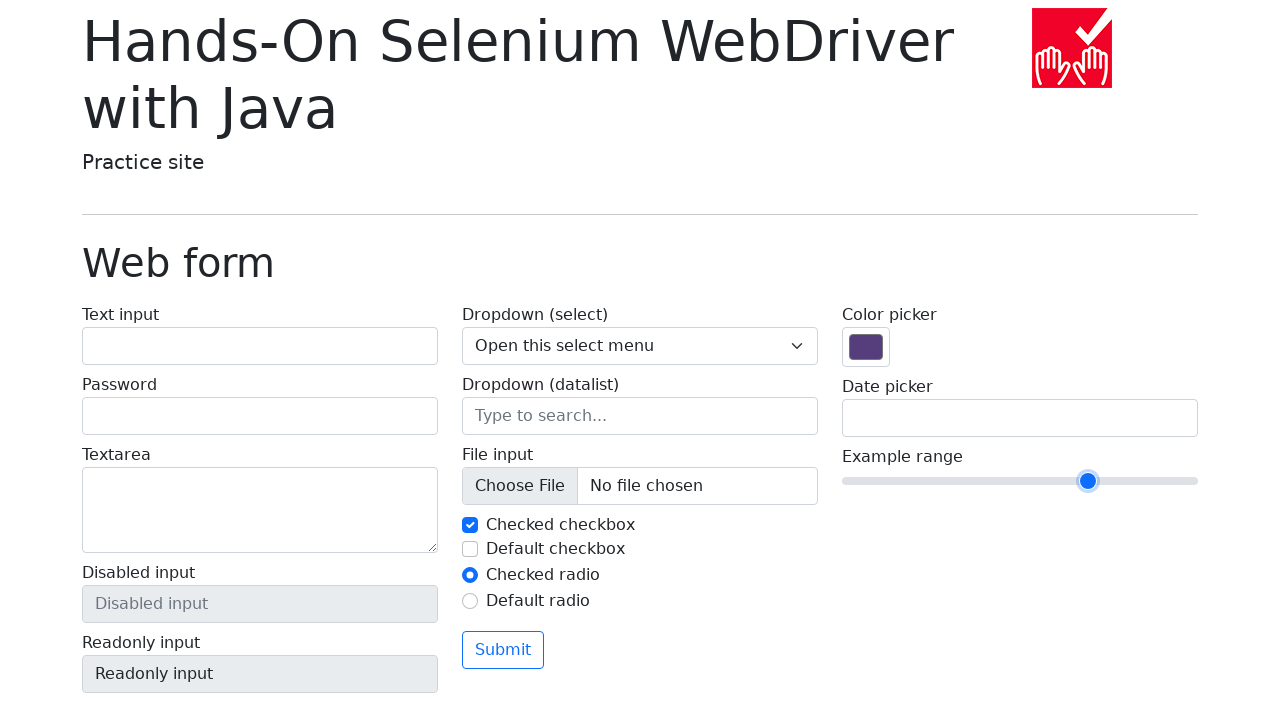

Pressed ArrowRight on range slider (3rd press) on input.form-range
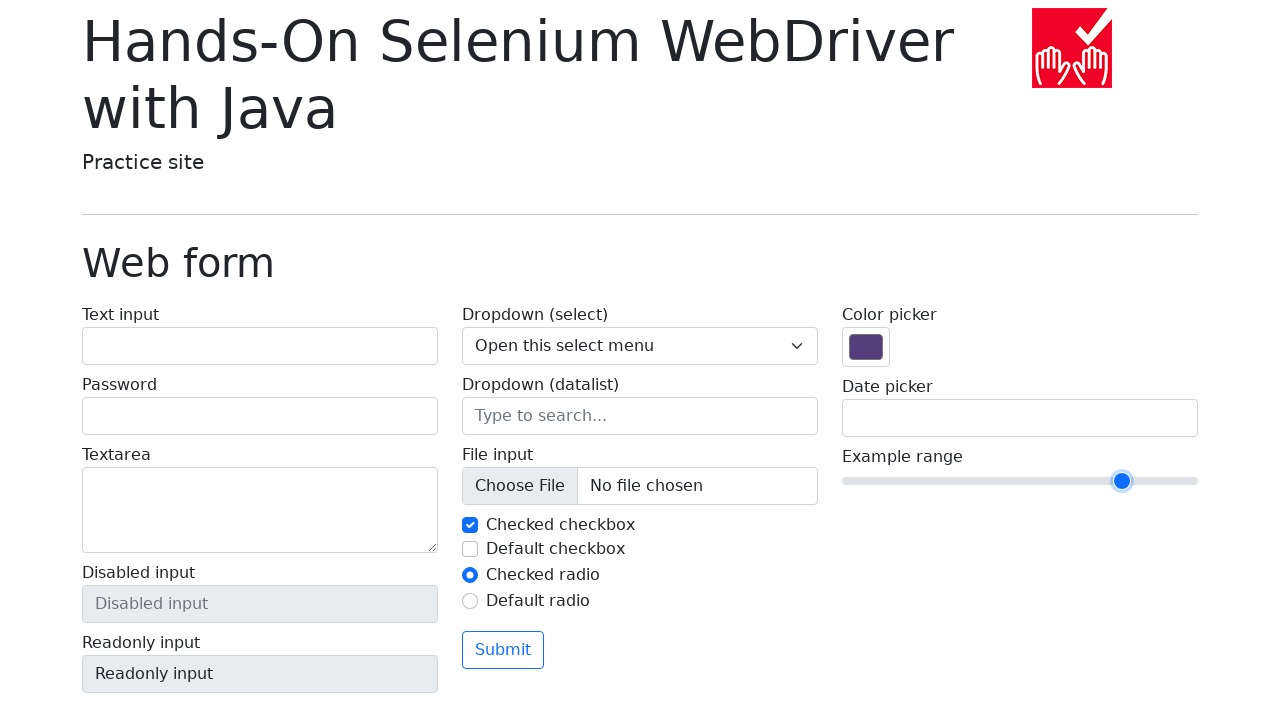

Pressed ArrowRight on range slider (4th press) on input.form-range
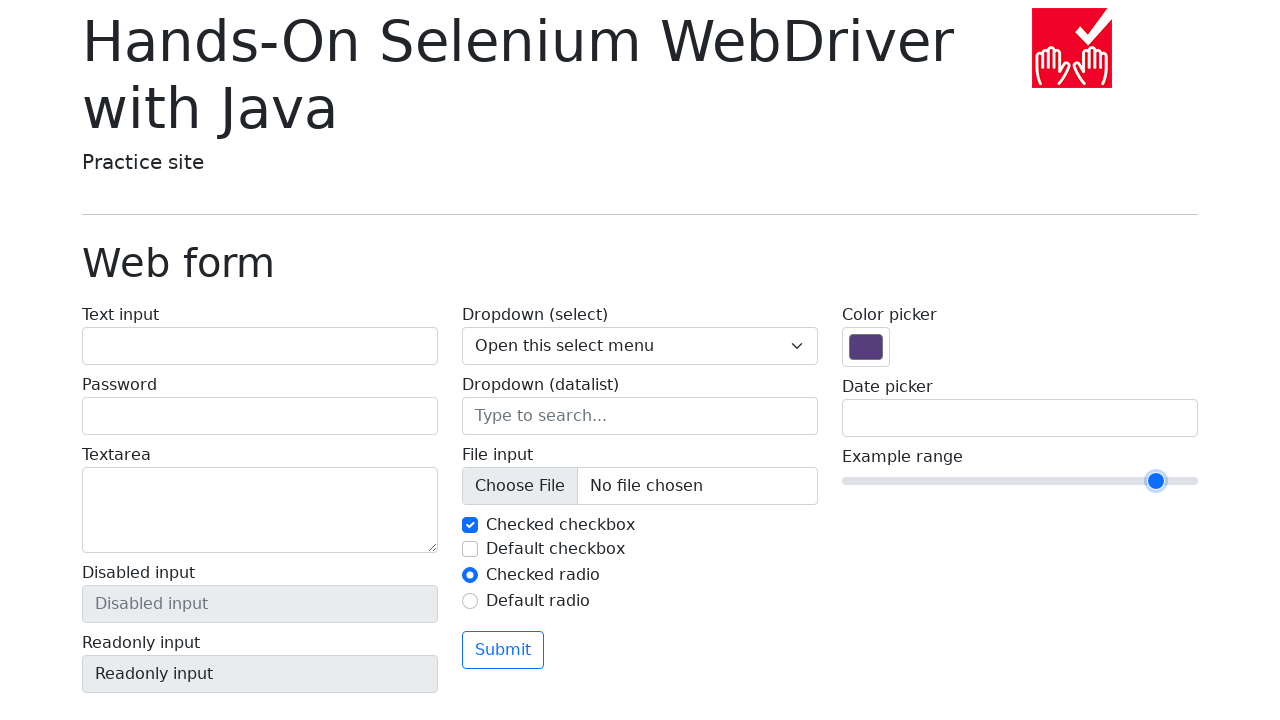

Clicked Submit button to submit the form at (503, 650) on button:text('Submit')
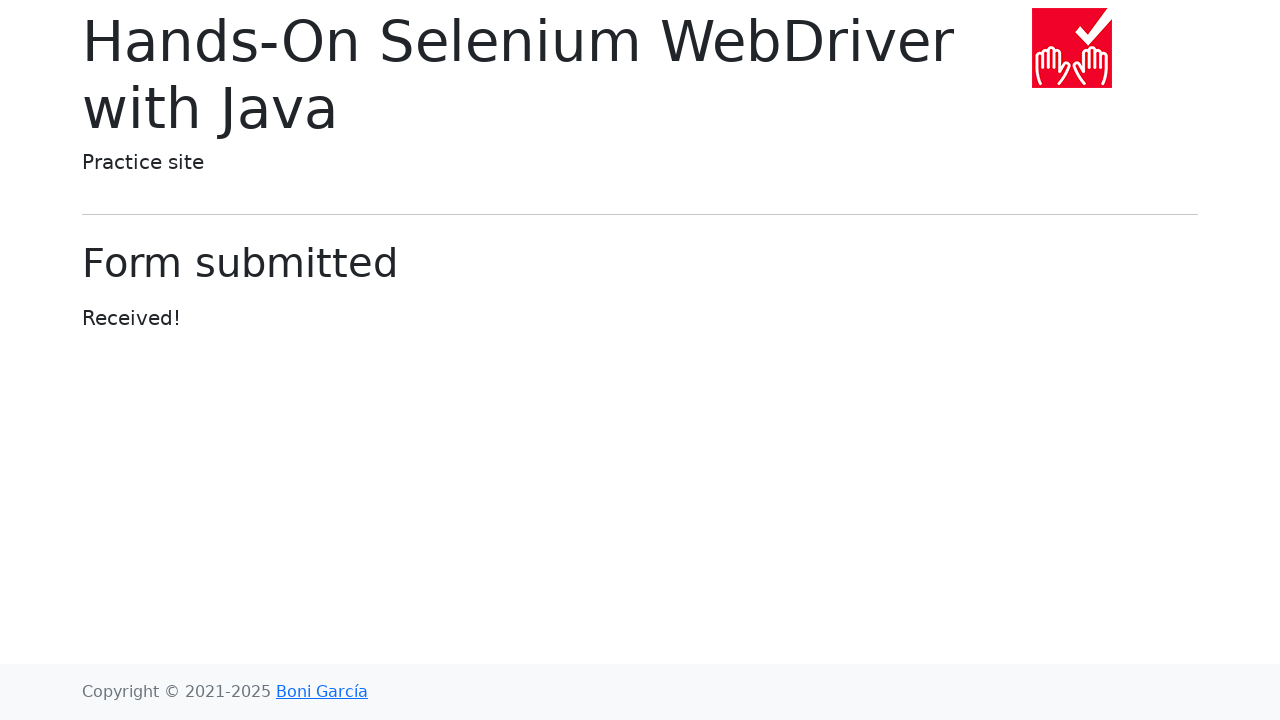

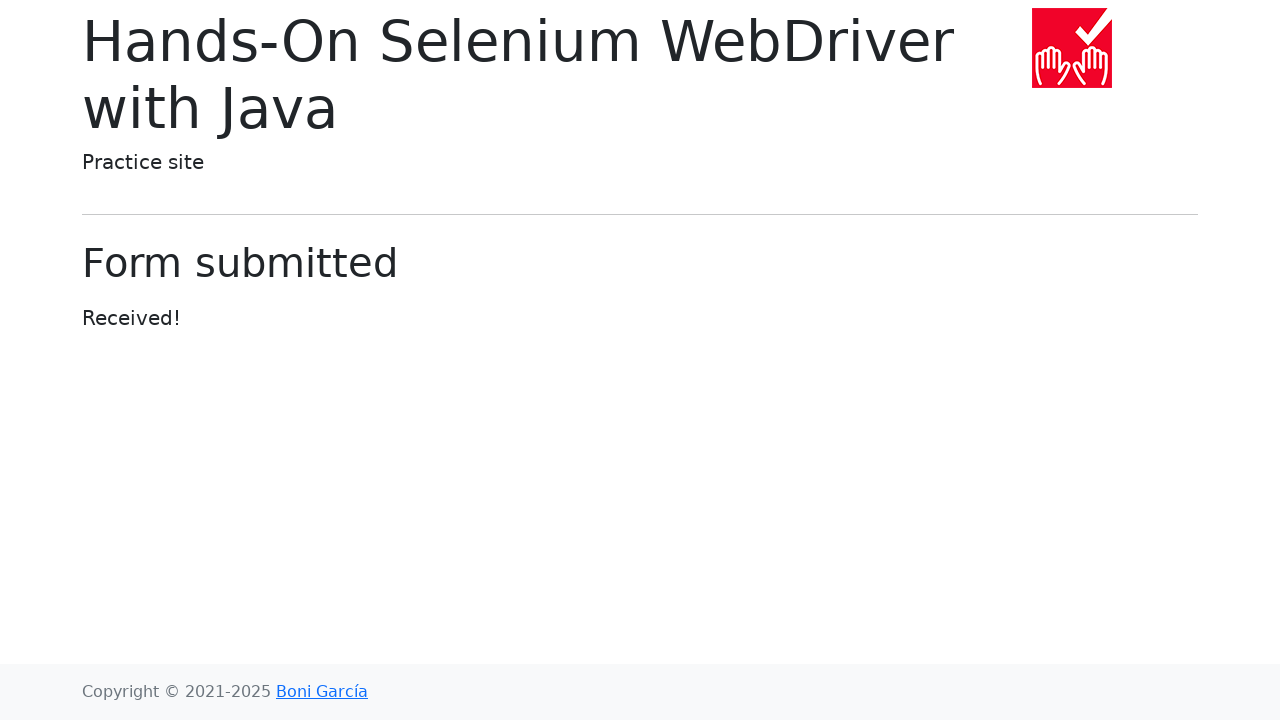